Tests drag and drop functionality by dragging element from column A to column B on the Heroku demo page

Starting URL: https://the-internet.herokuapp.com/drag_and_drop

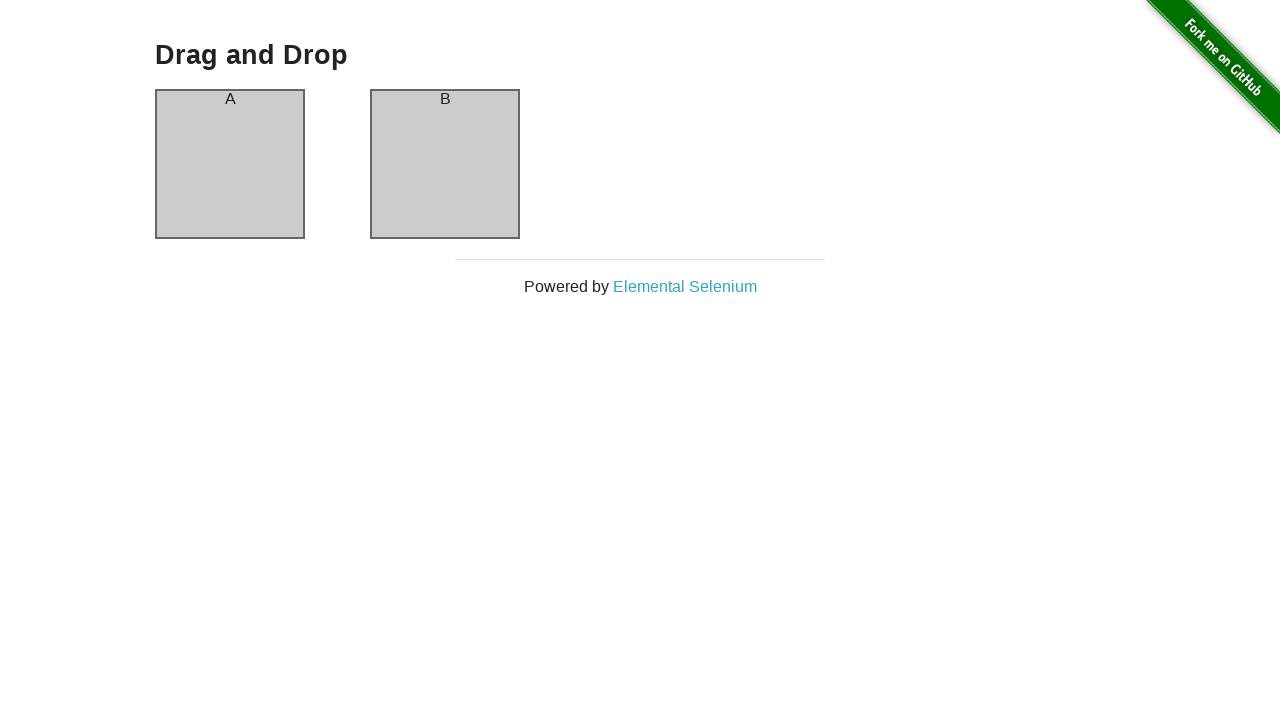

Waited for column A element to be visible
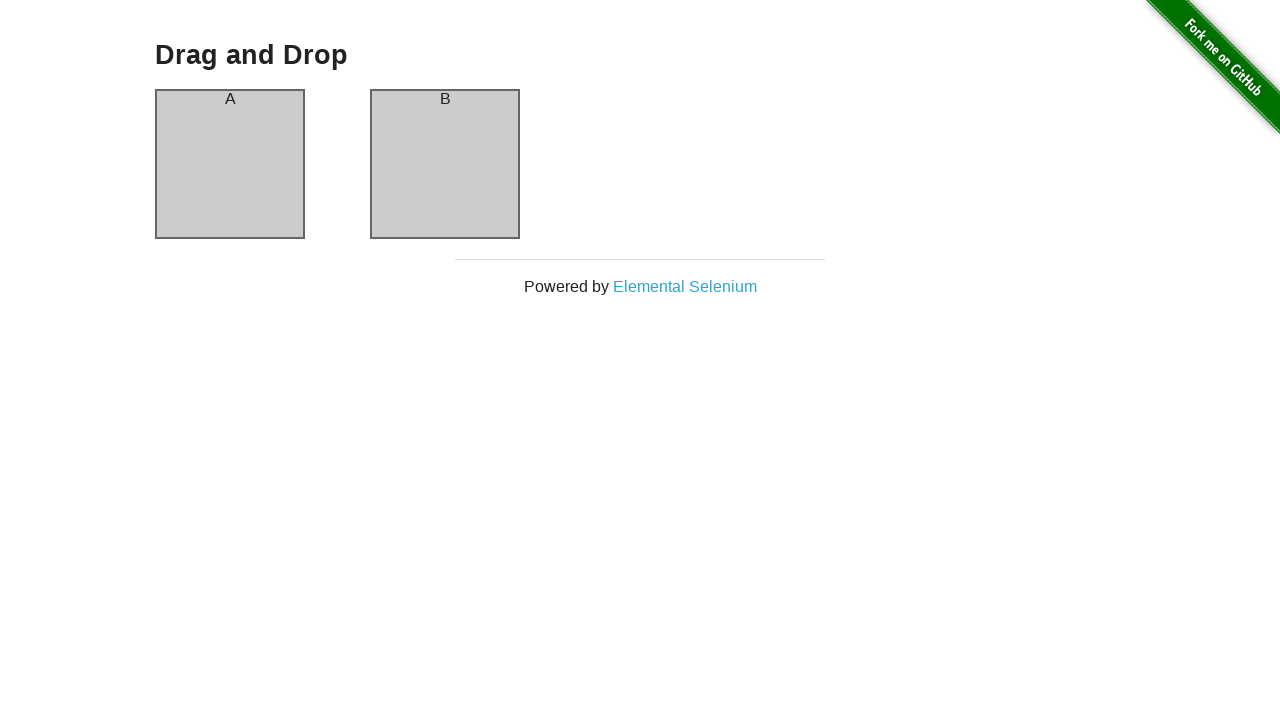

Waited for column B element to be visible
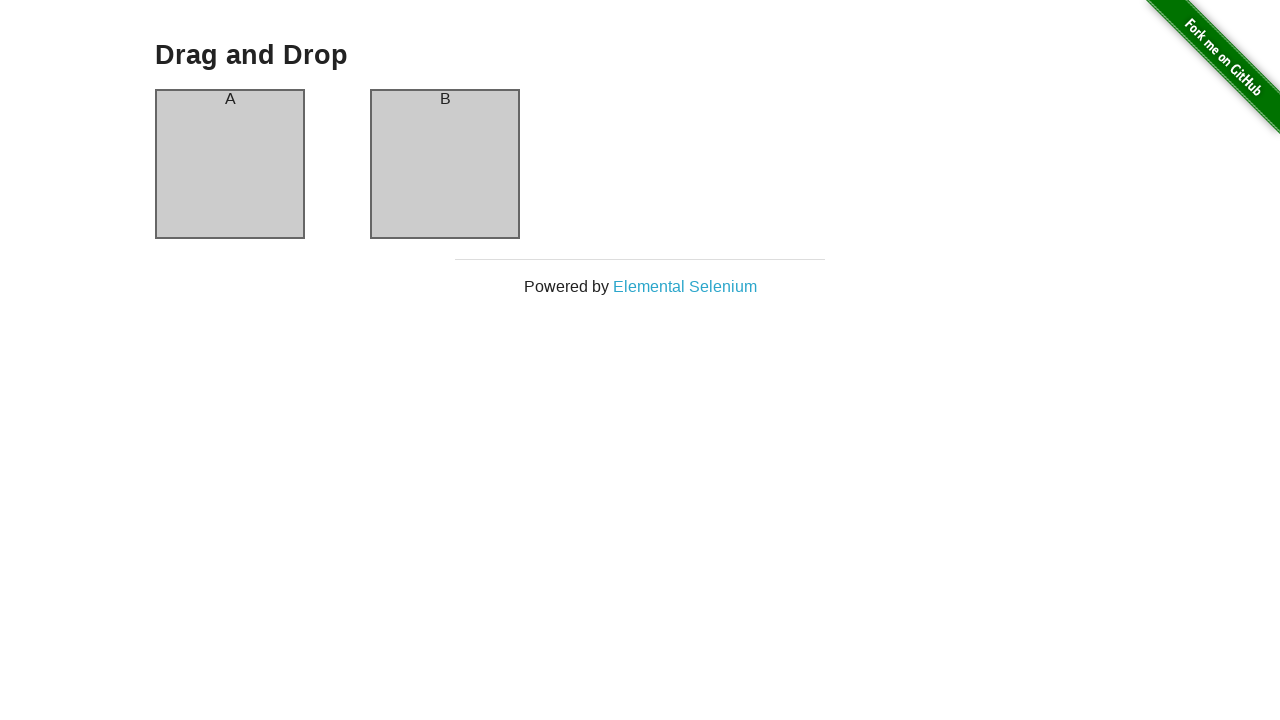

Located source element (column A)
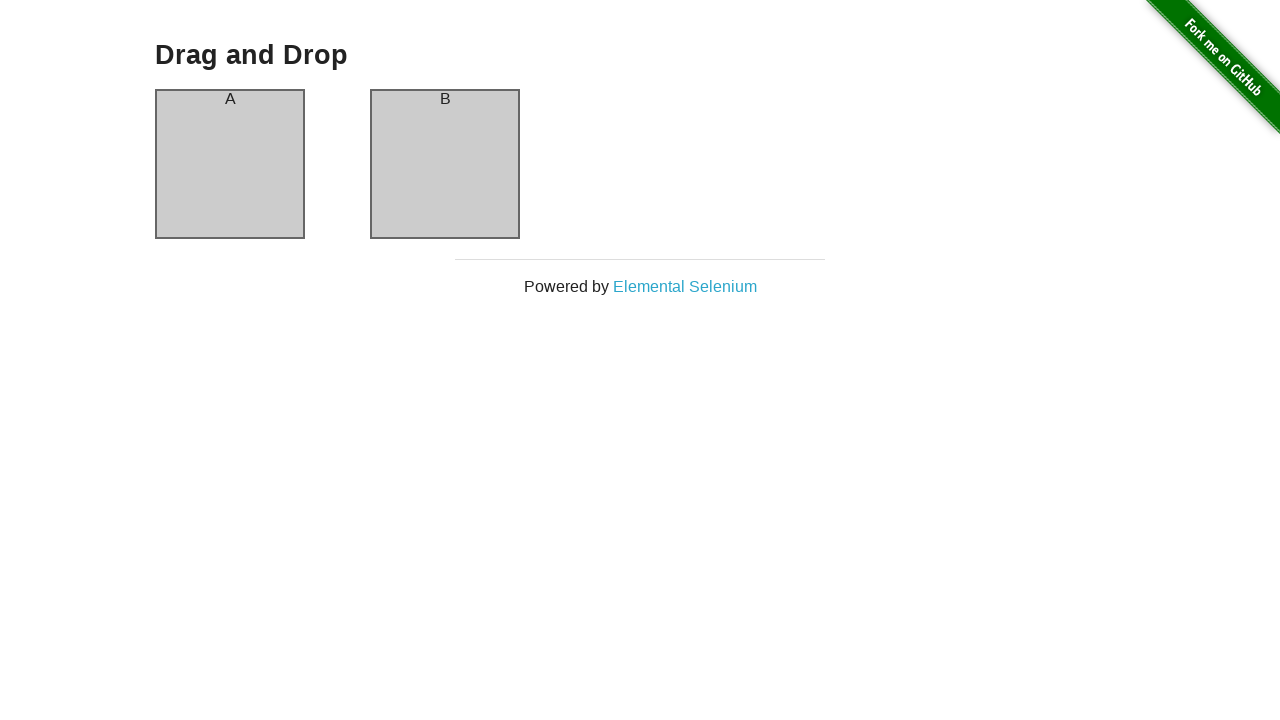

Located destination element (column B)
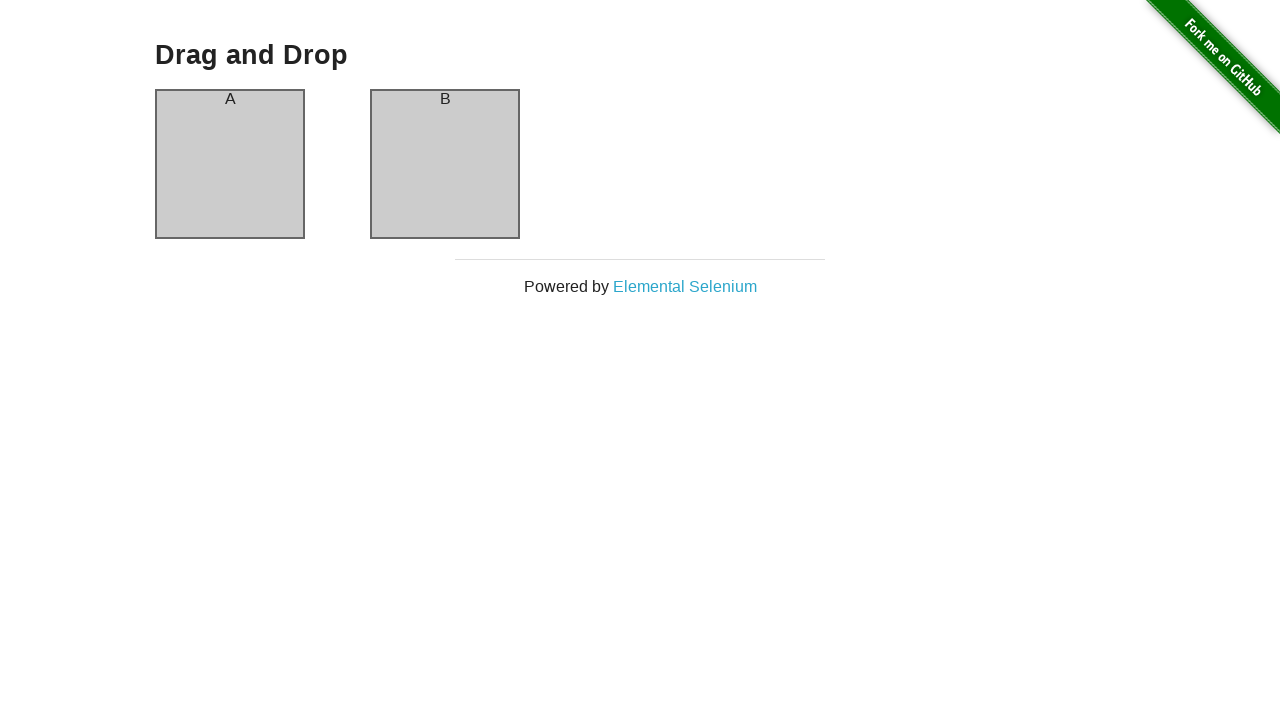

Dragged element from column A to column B at (445, 164)
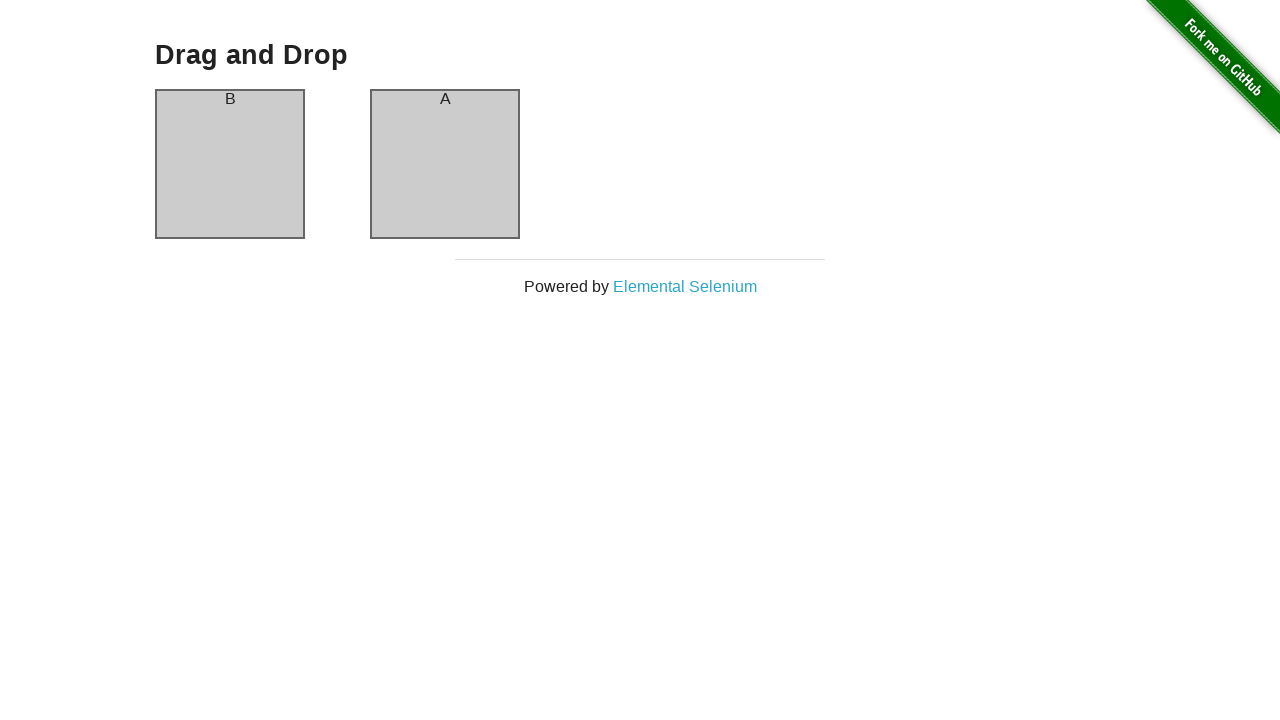

Verified drag and drop successful - column A now contains 'B'
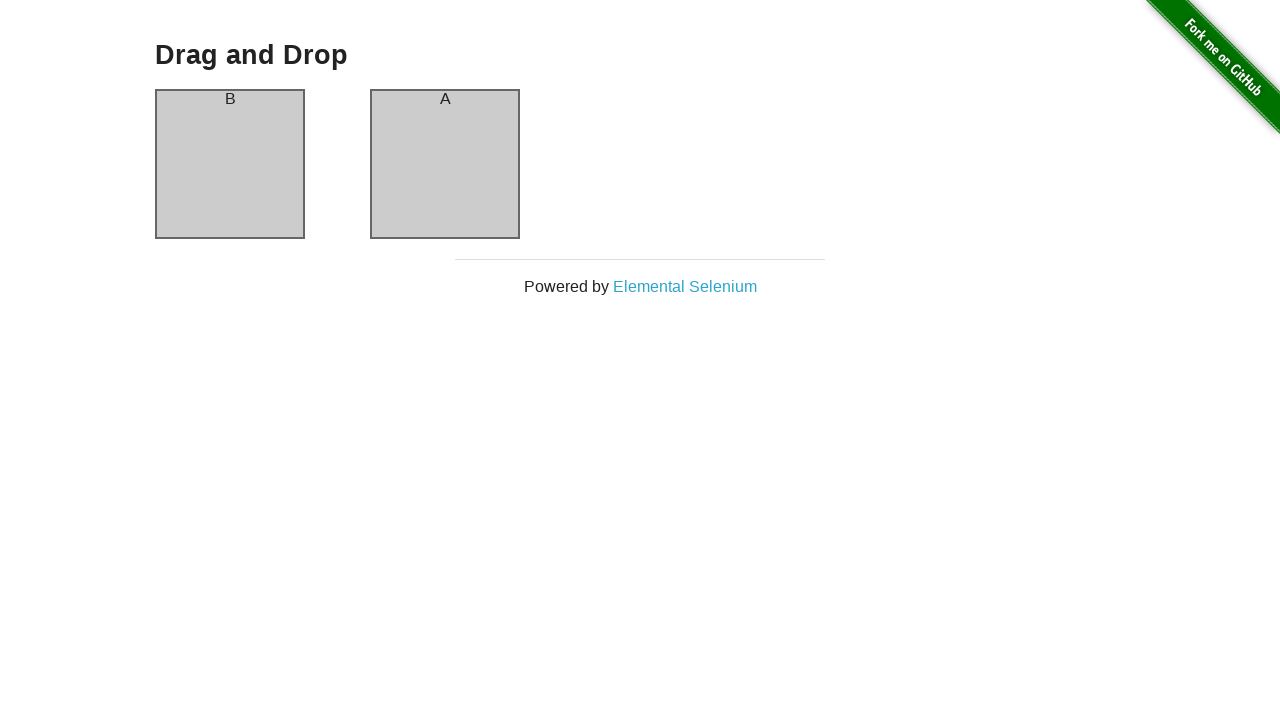

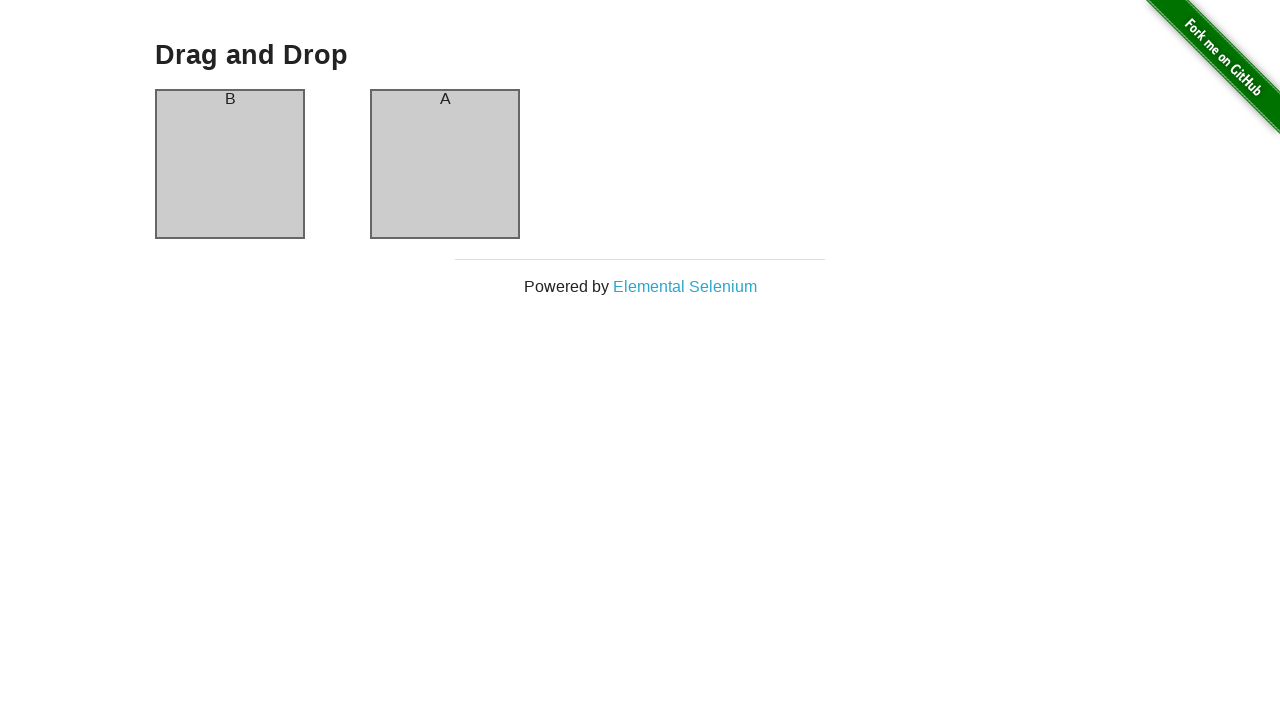